Tests dynamic checkbox controls by toggling visibility, waiting for the checkbox to appear/disappear, and selecting it when visible

Starting URL: https://training-support.net/webelements/dynamic-controls

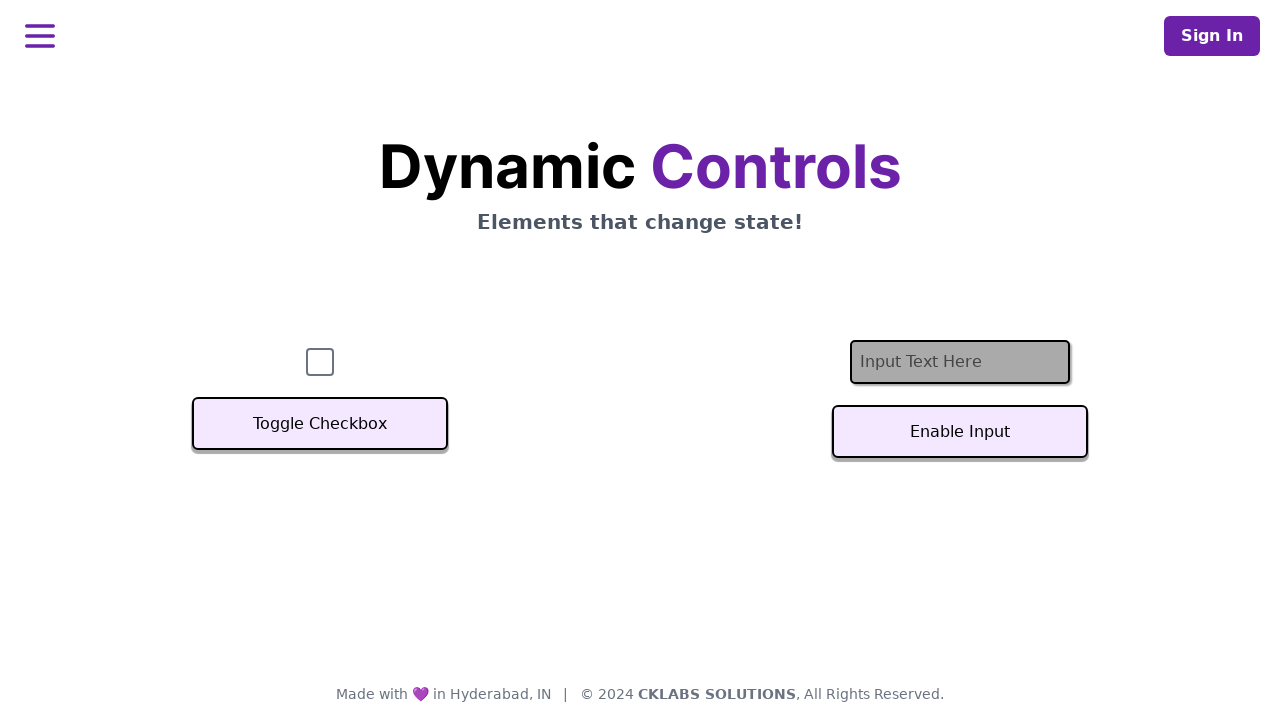

Located the checkbox element
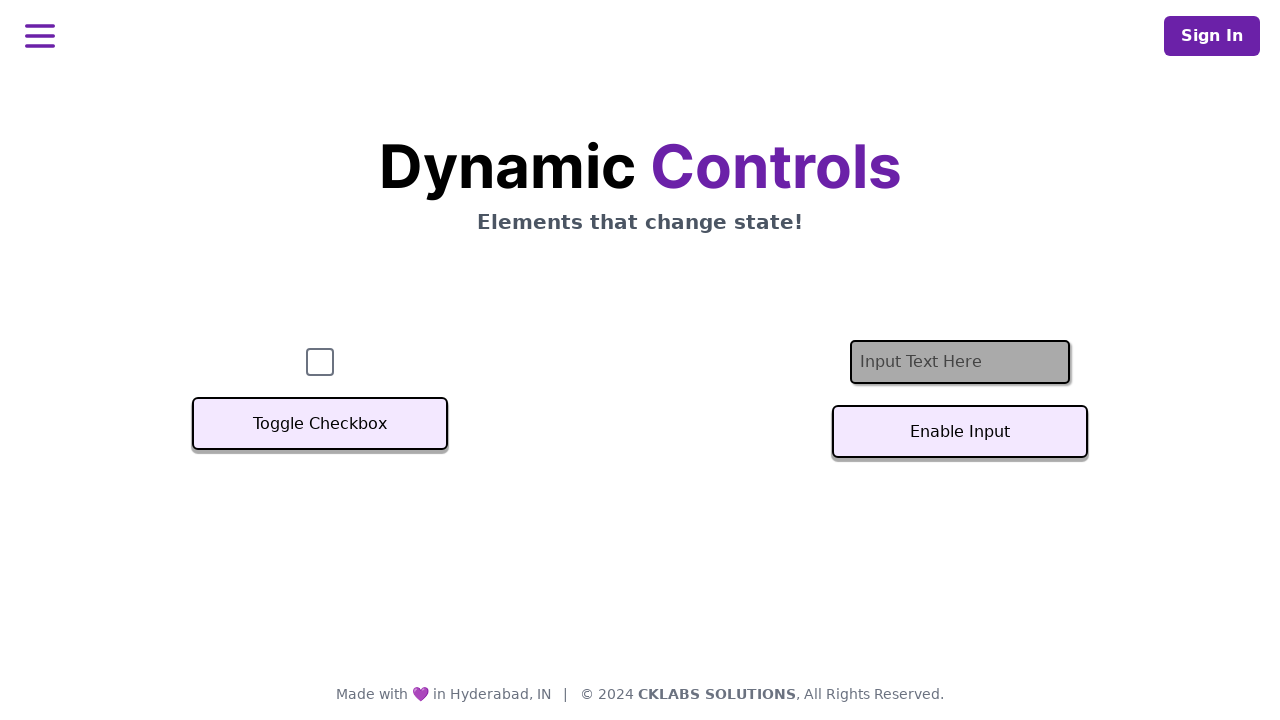

Clicked Toggle Checkbox button to hide the checkbox at (320, 424) on button:has-text('Toggle Checkbox')
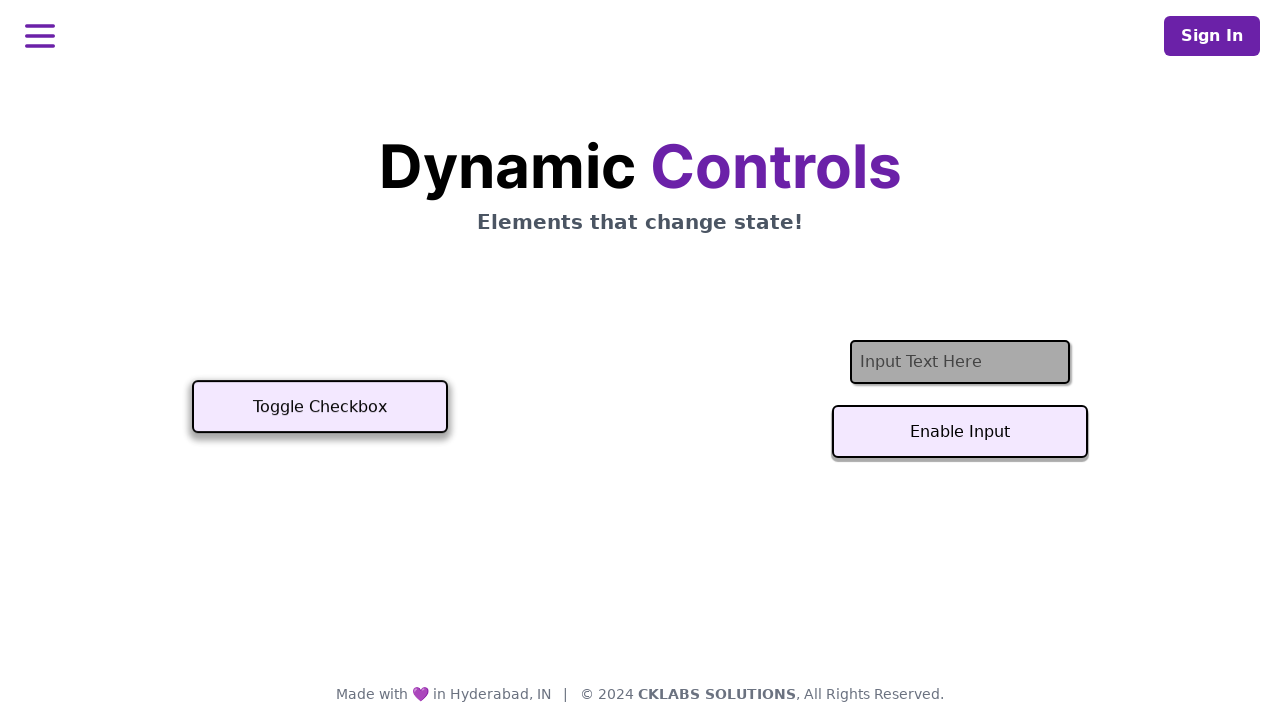

Checkbox disappeared as expected
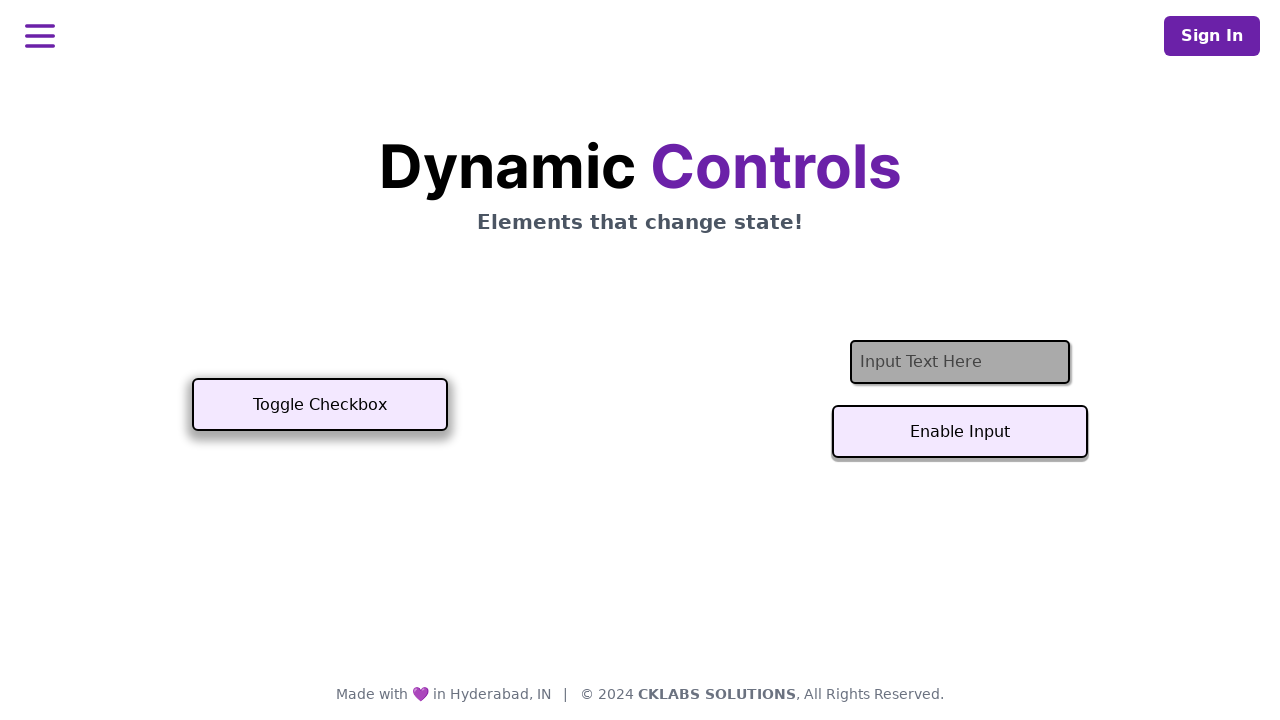

Clicked Toggle Checkbox button to show the checkbox again at (320, 405) on button:has-text('Toggle Checkbox')
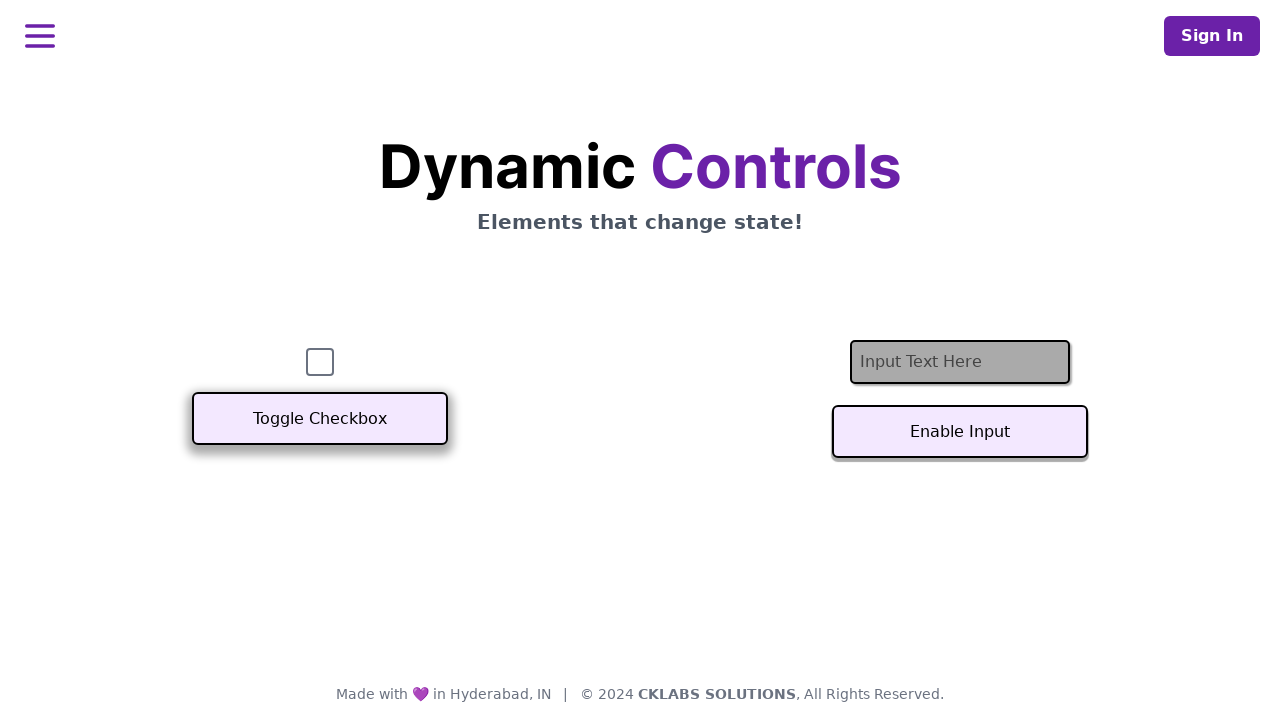

Checkbox became visible
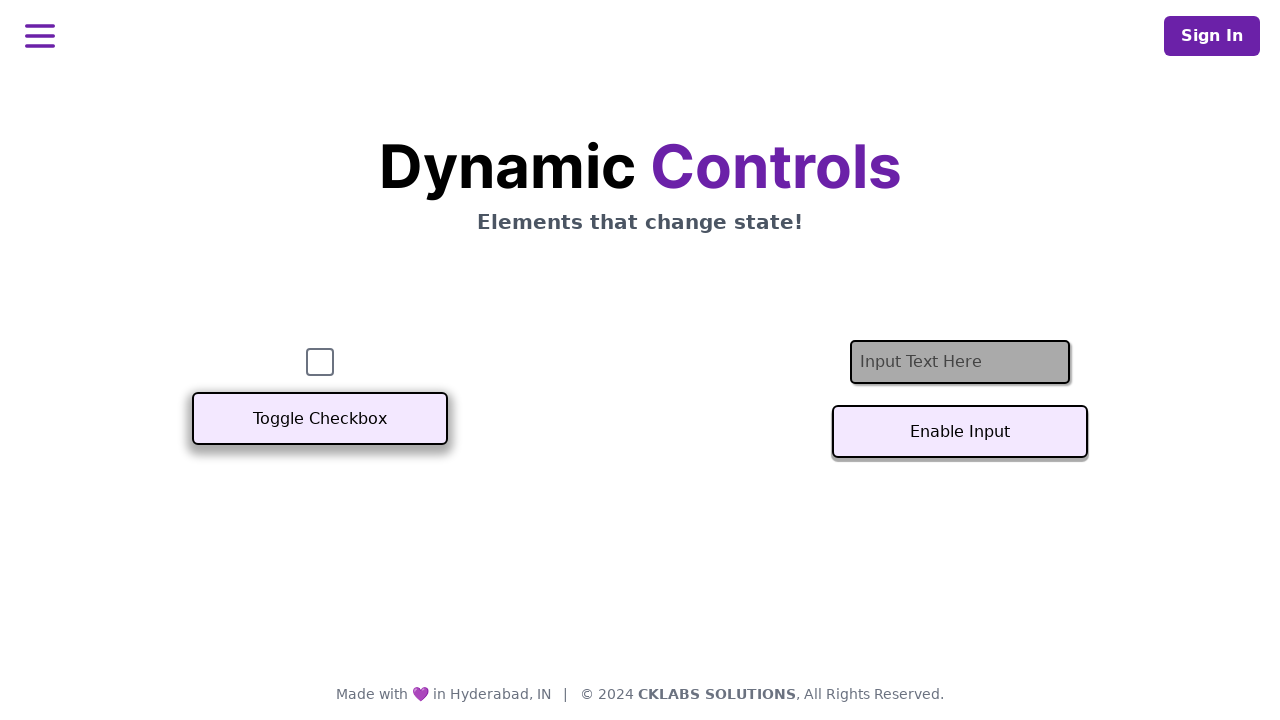

Clicked the checkbox to select it at (320, 362) on #checkbox
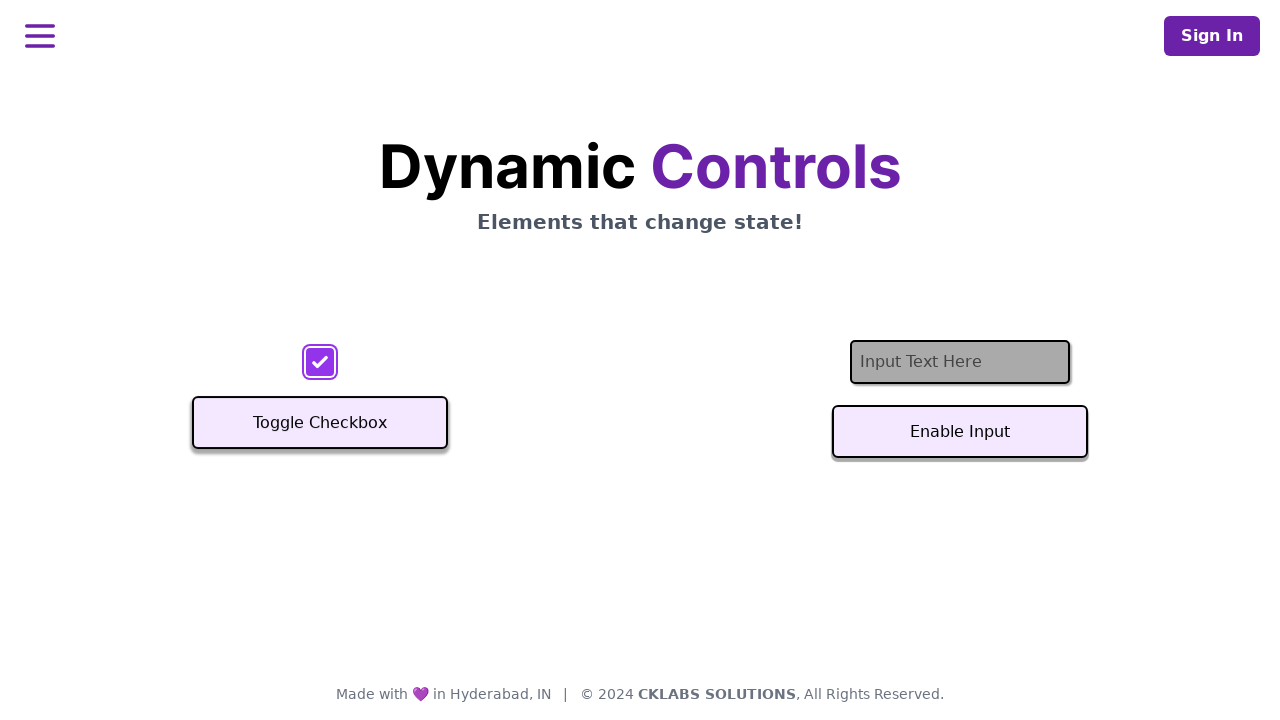

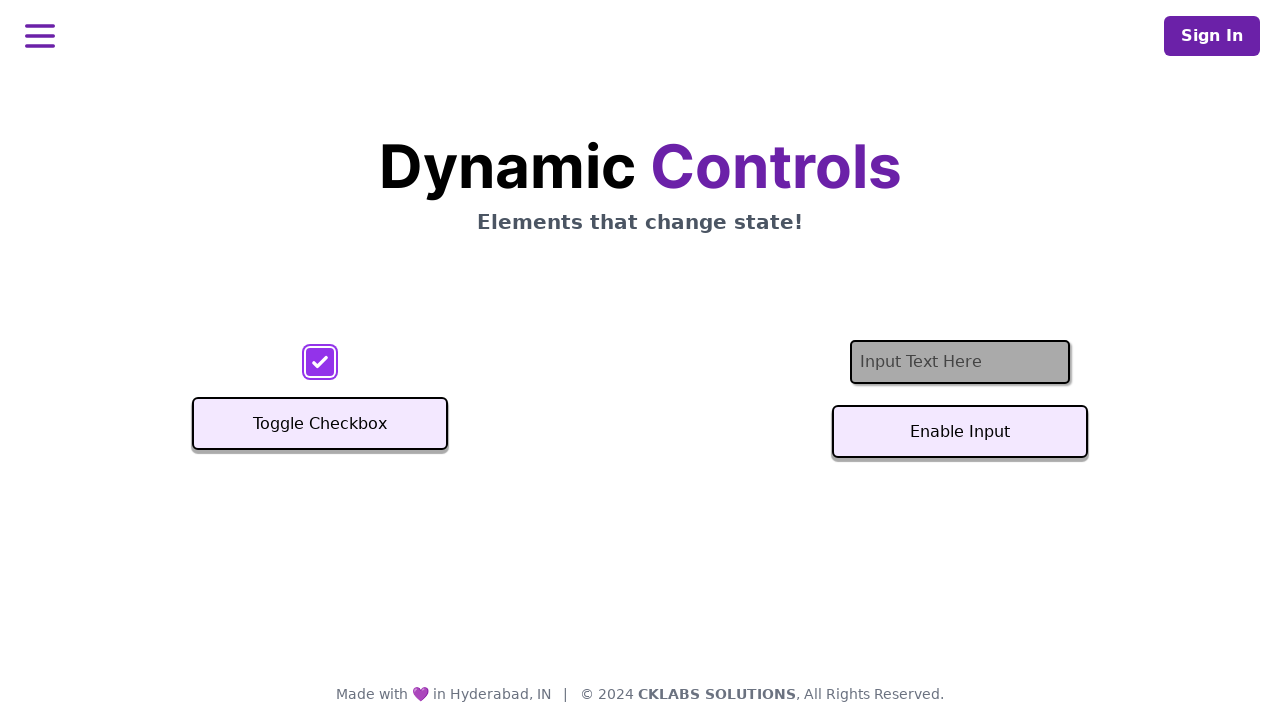